Tests drag and drop functionality by dragging element from column A and dropping it onto column B on a demo page

Starting URL: https://the-internet.herokuapp.com/drag_and_drop

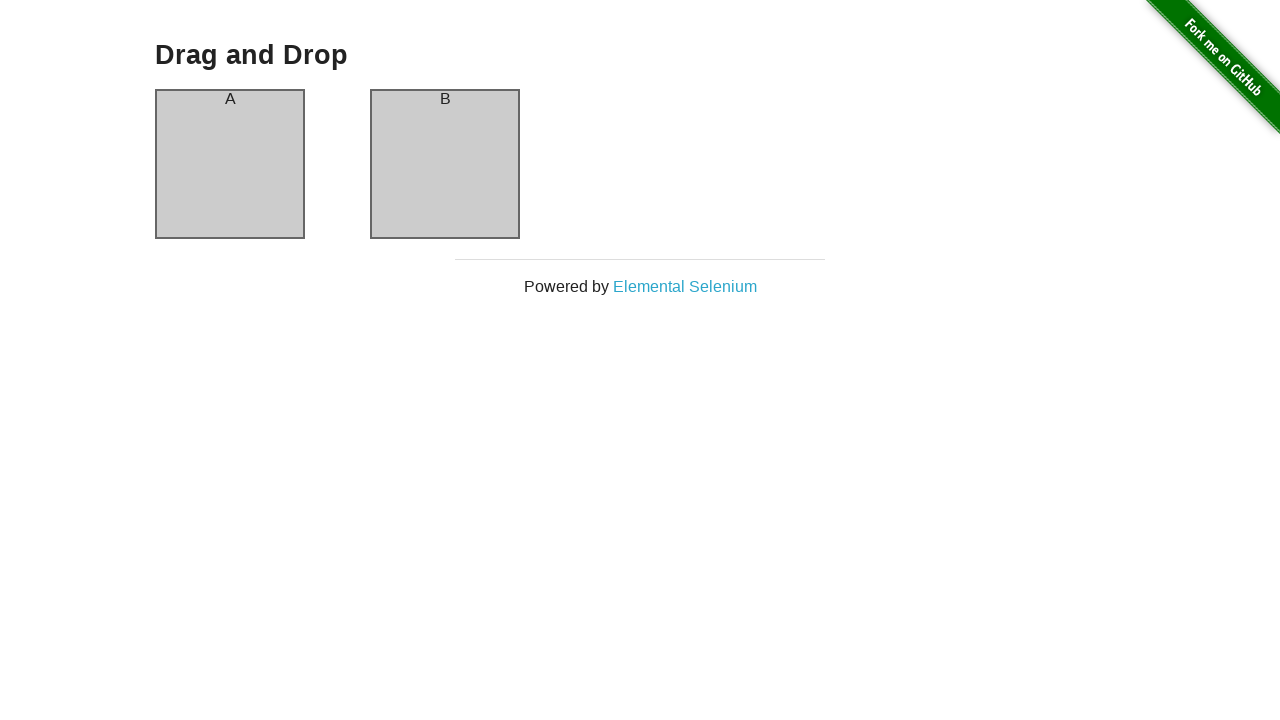

Navigated to drag and drop demo page
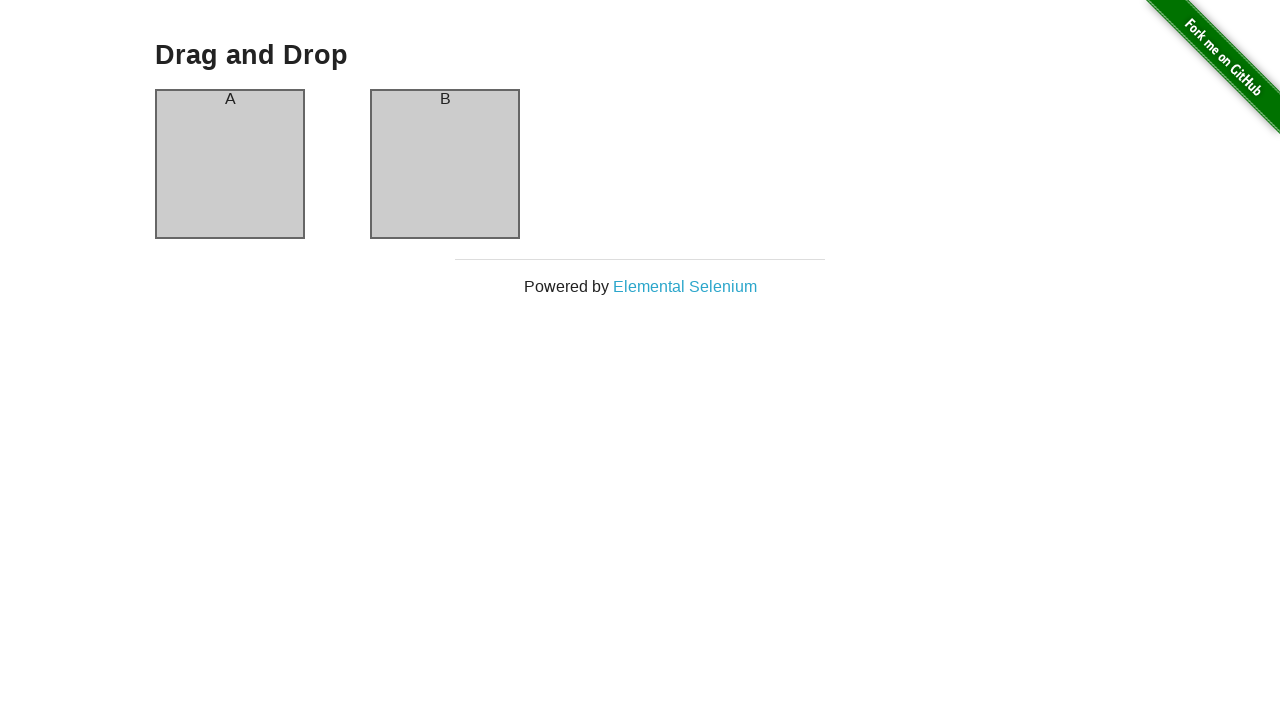

Located source element (column A)
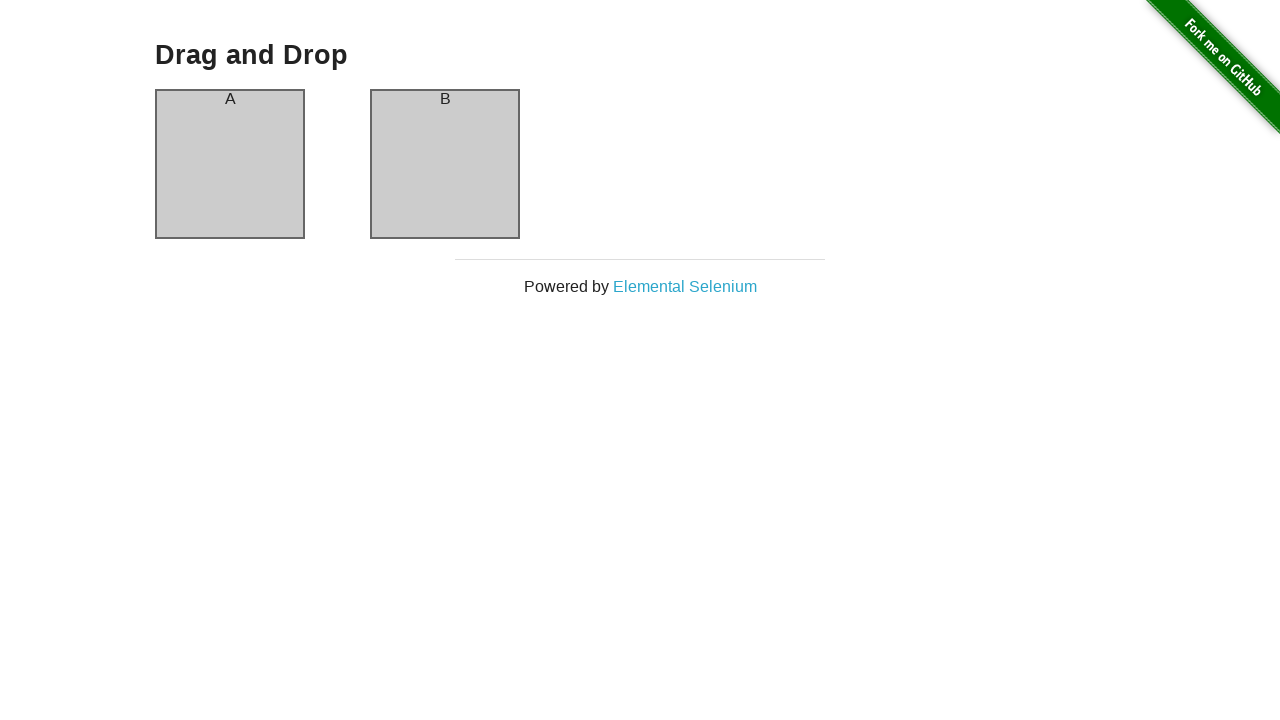

Located destination element (column B)
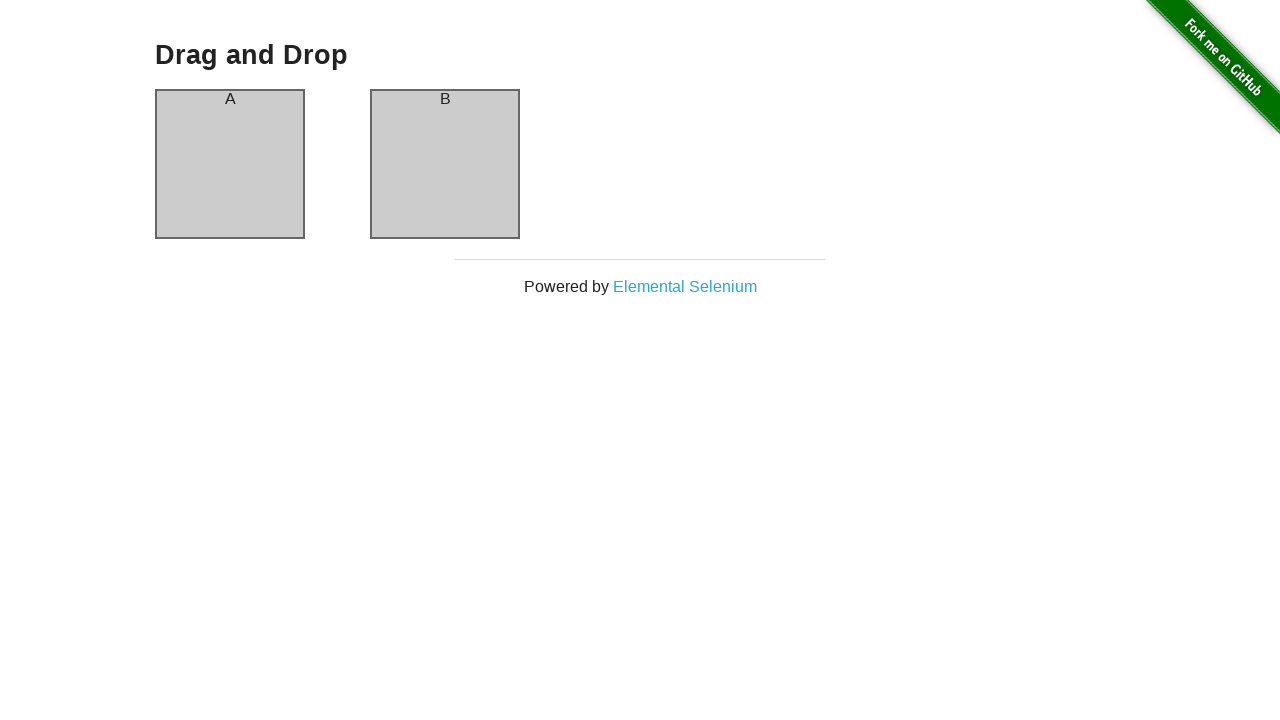

Dragged element from column A to column B at (445, 164)
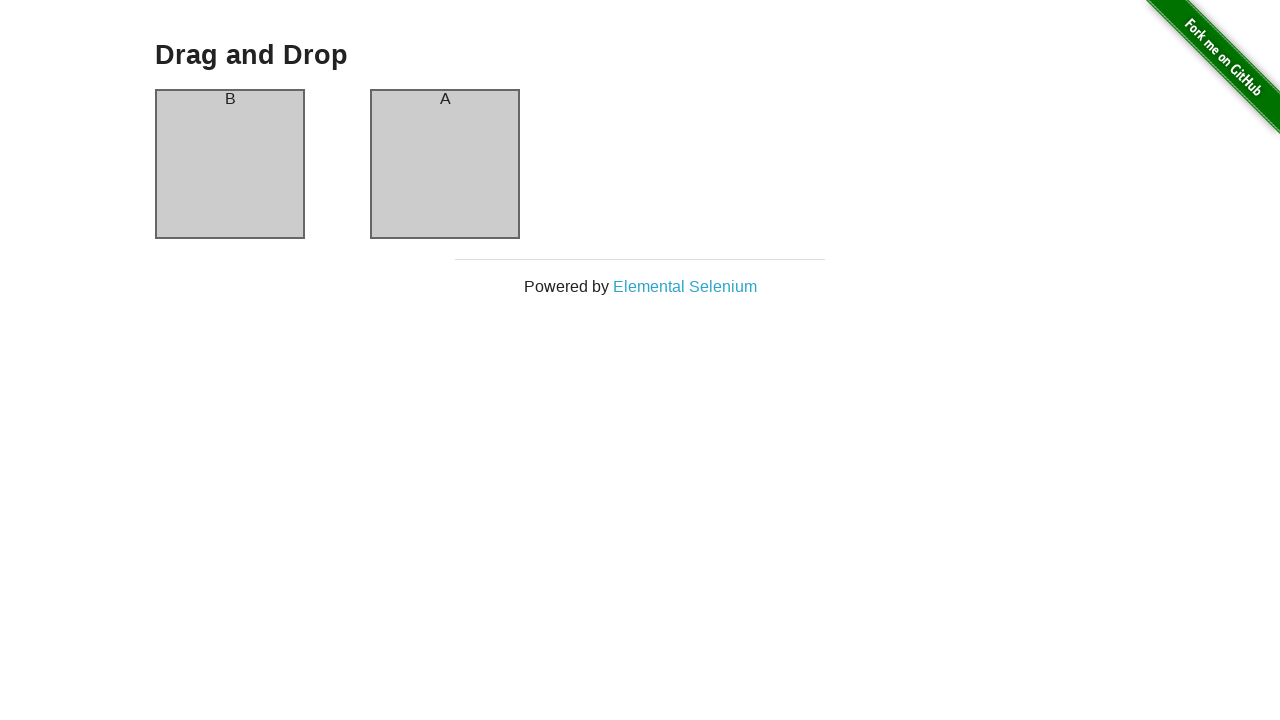

Waited for drag and drop animation to complete
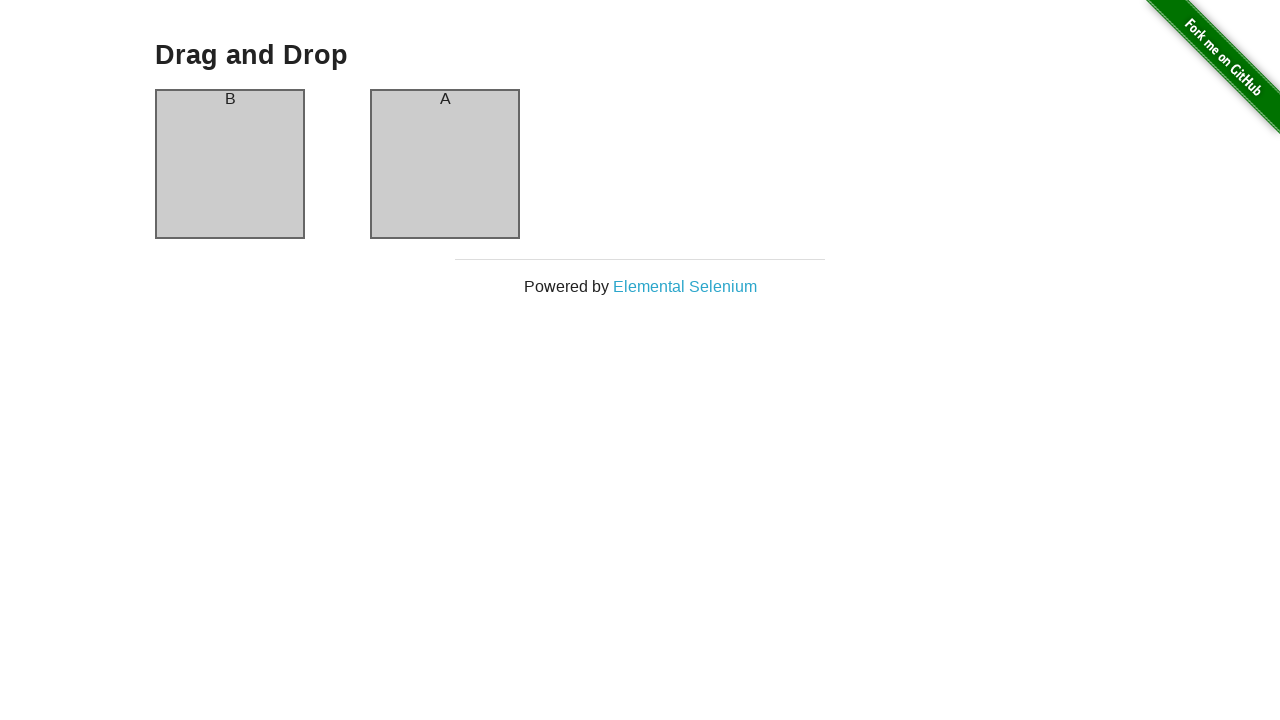

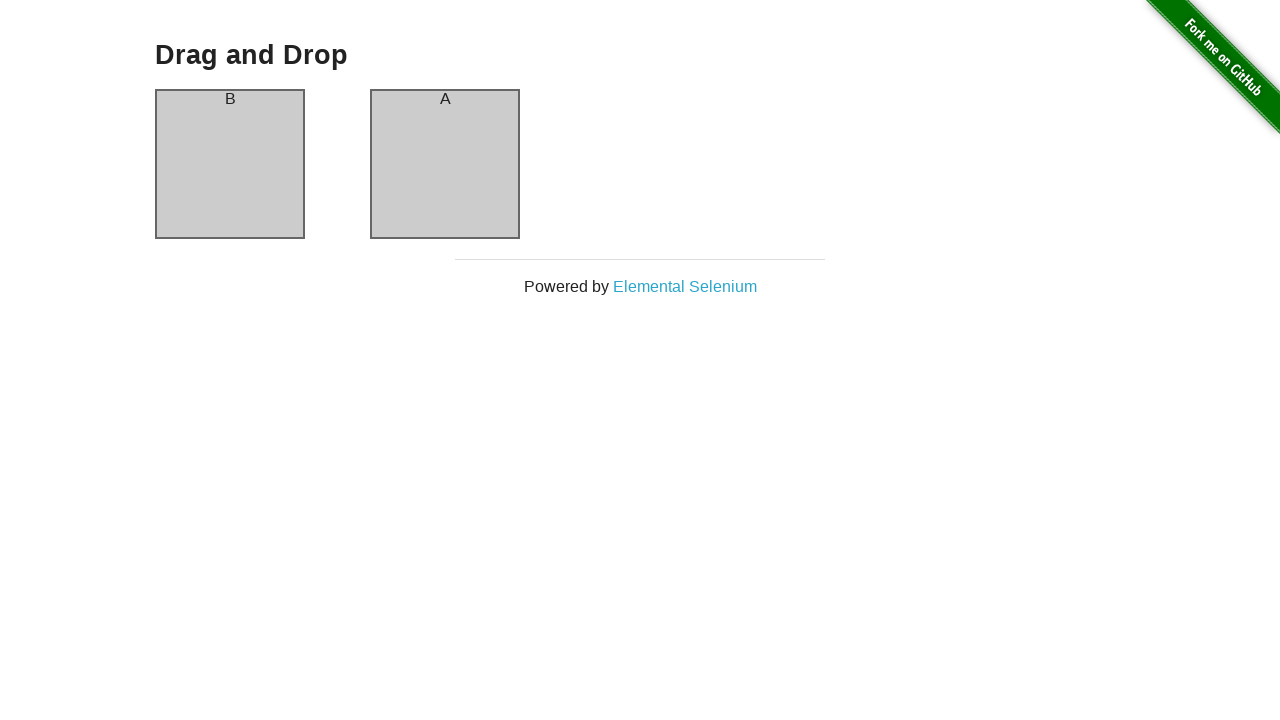